Tests adding todo items to the list, verifying each item appears correctly after being added

Starting URL: https://demo.playwright.dev/todomvc

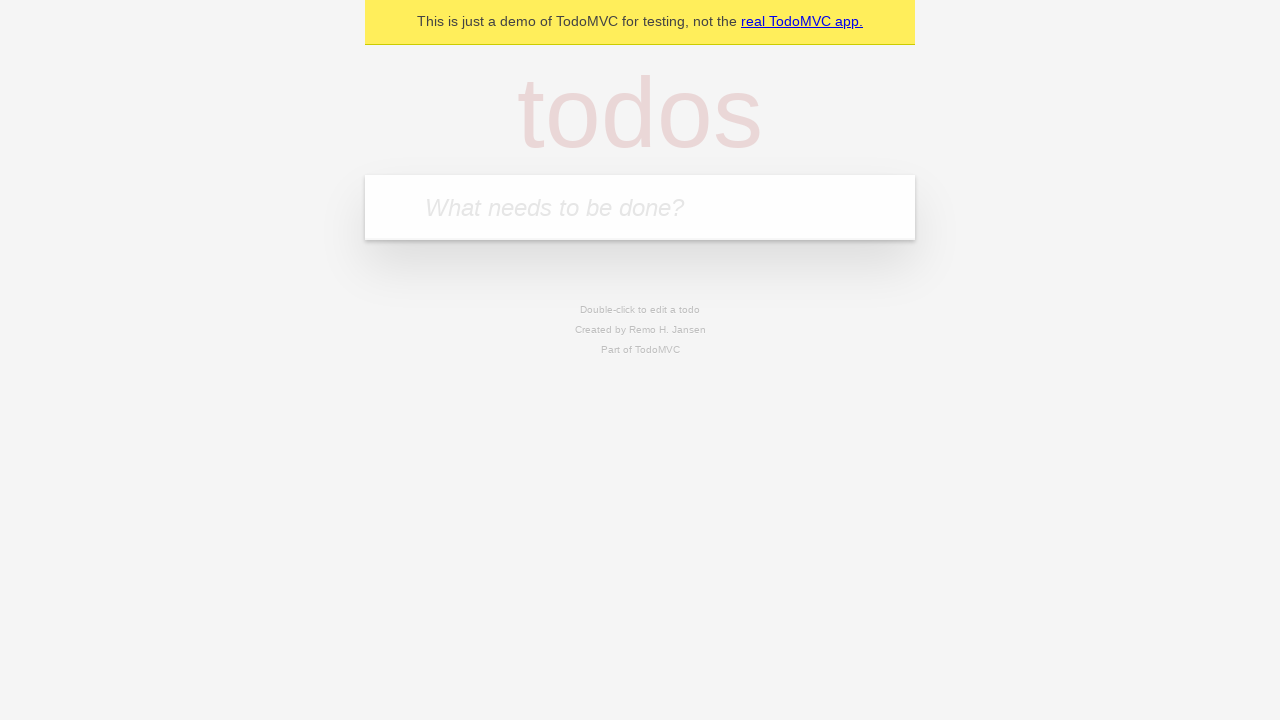

Filled todo input with 'buy some cheese' on internal:attr=[placeholder="What needs to be done?"i]
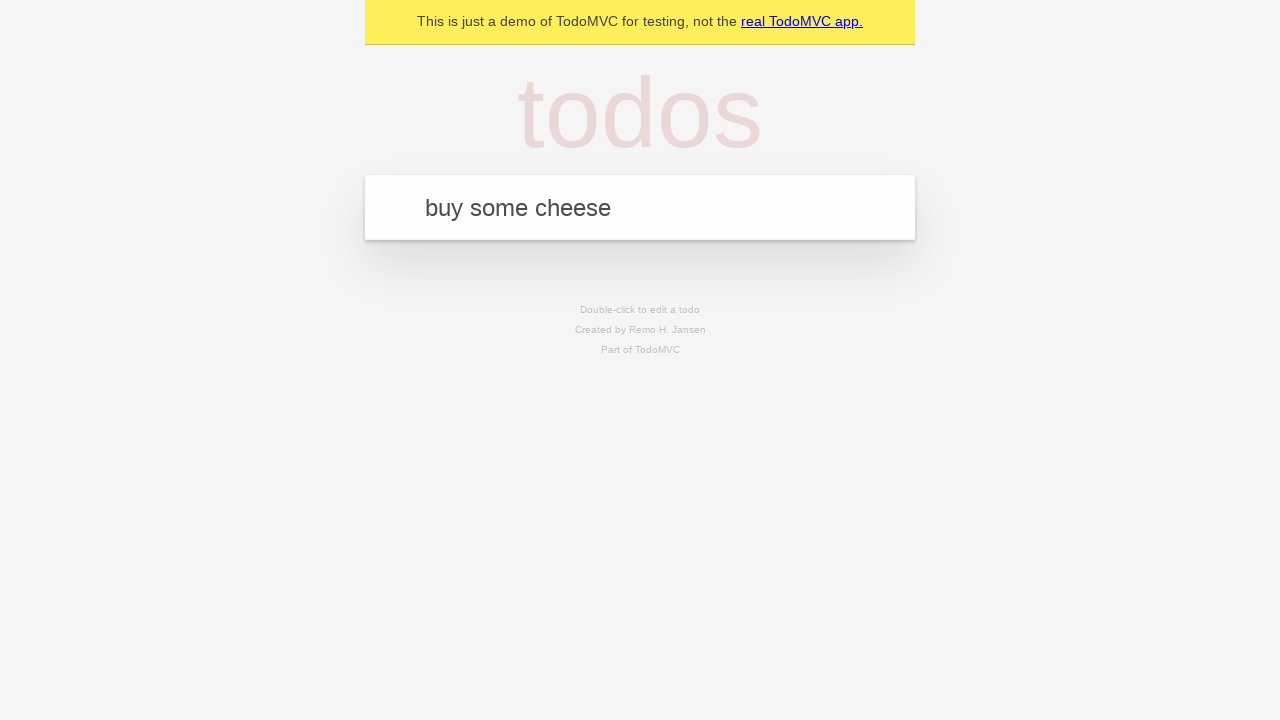

Pressed Enter to add first todo item on internal:attr=[placeholder="What needs to be done?"i]
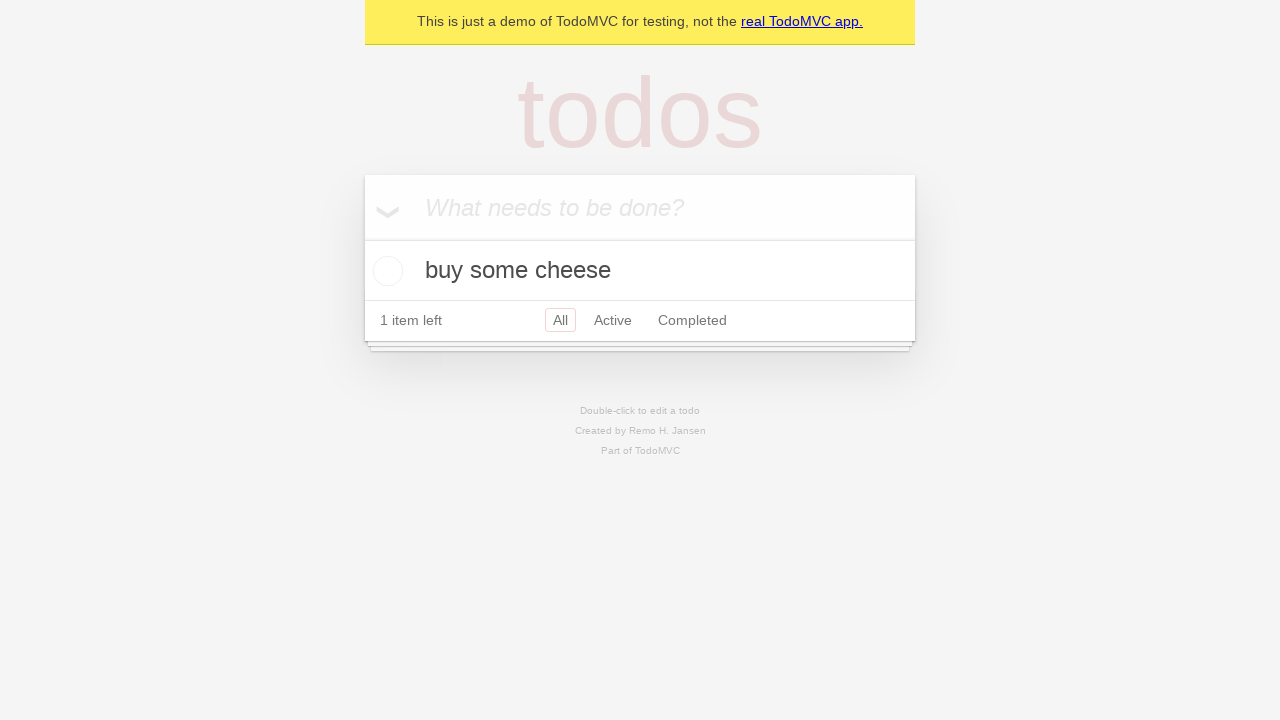

First todo item appeared in the list
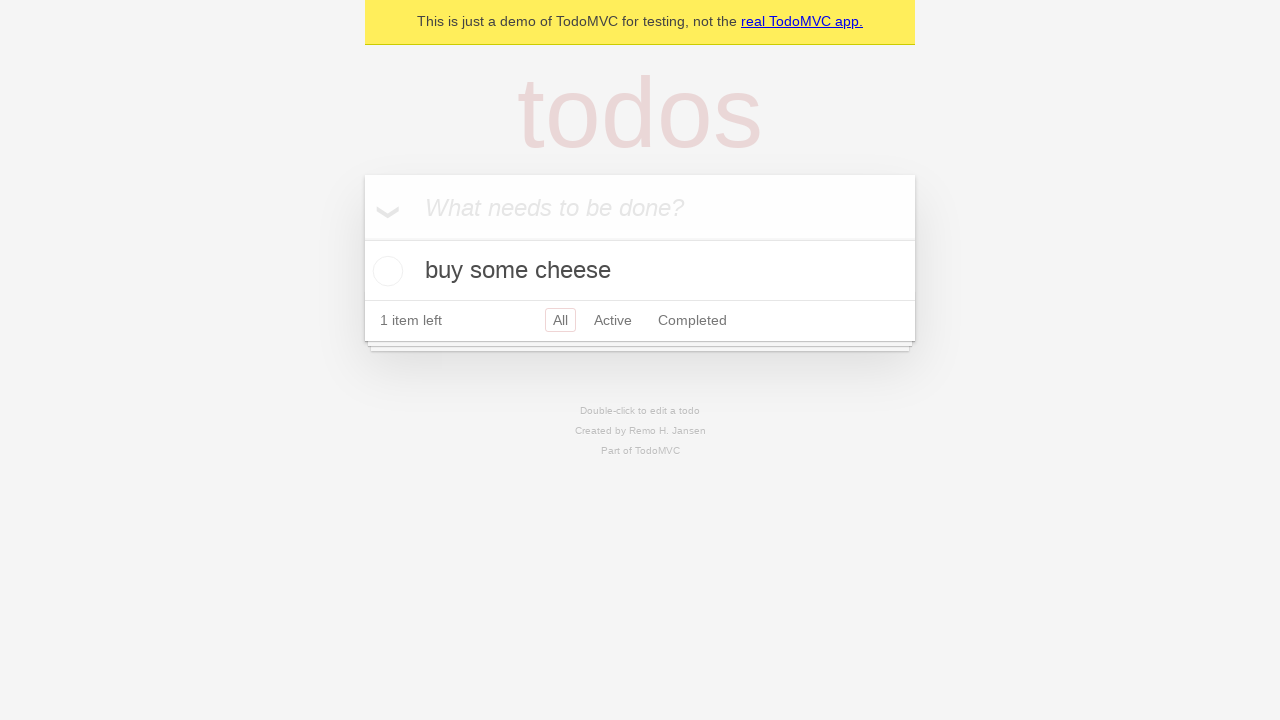

Filled todo input with 'feed the cat' on internal:attr=[placeholder="What needs to be done?"i]
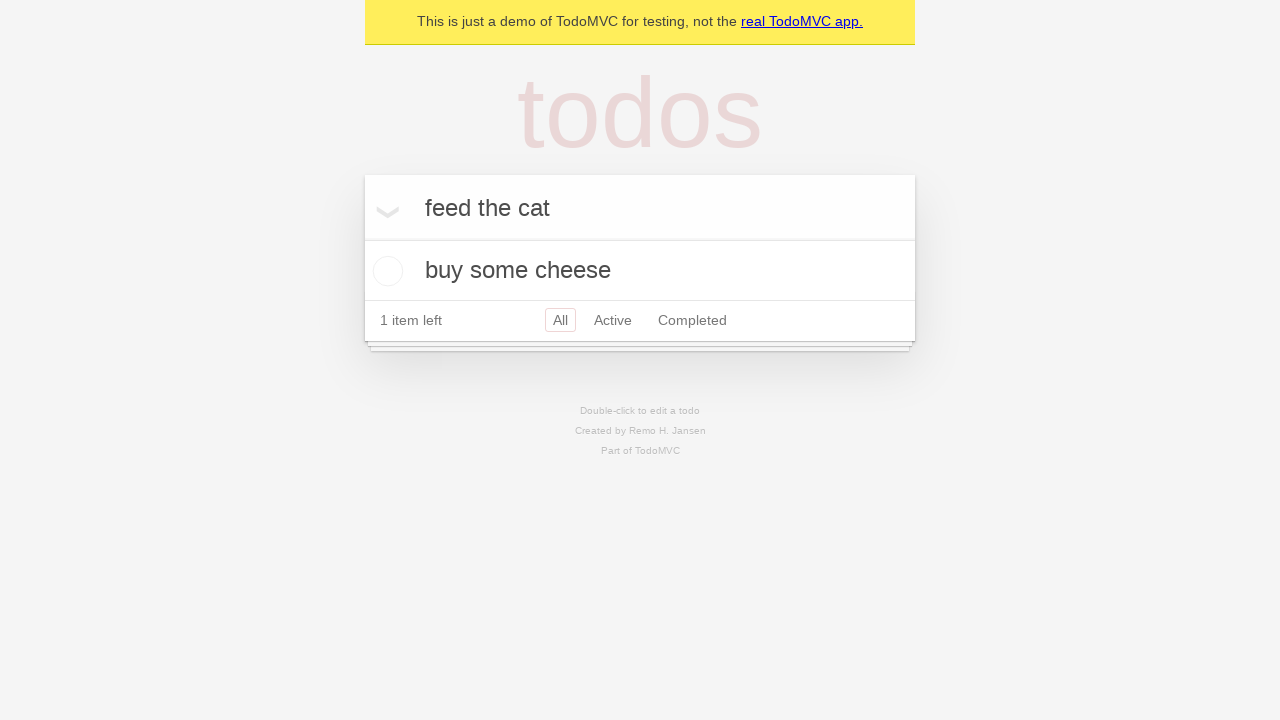

Pressed Enter to add second todo item on internal:attr=[placeholder="What needs to be done?"i]
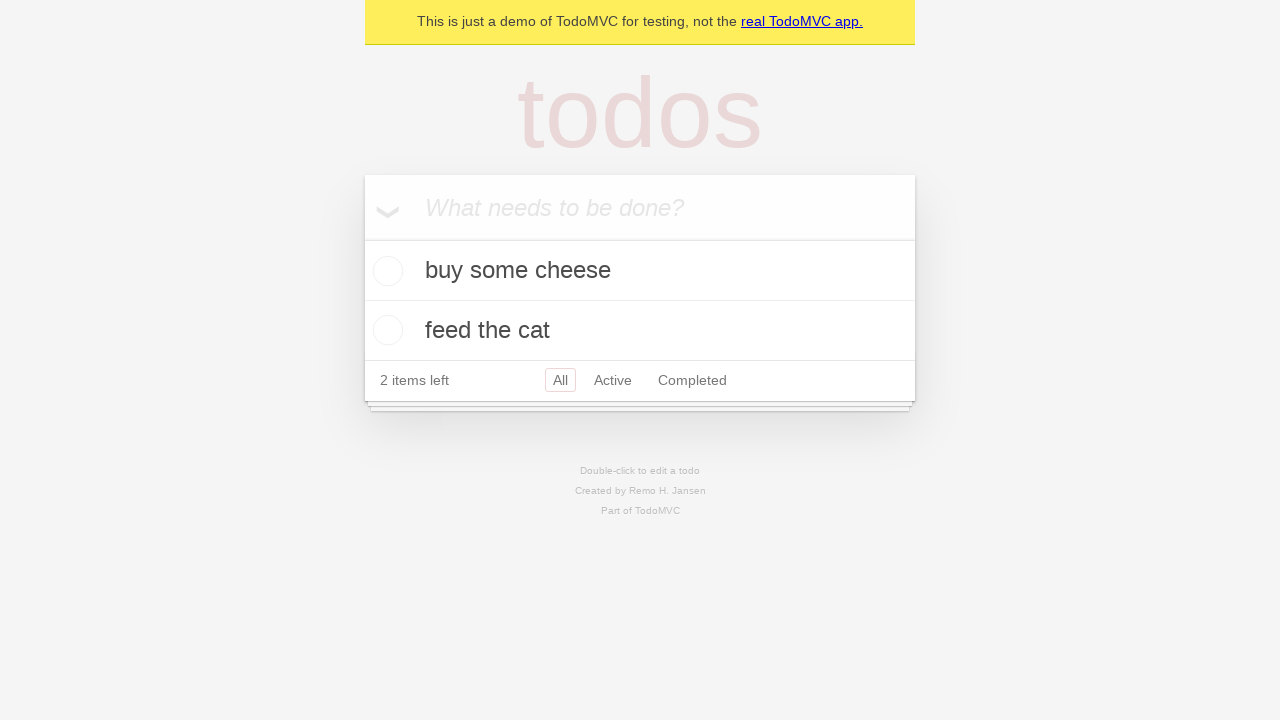

Verified both todo items are displayed in the list
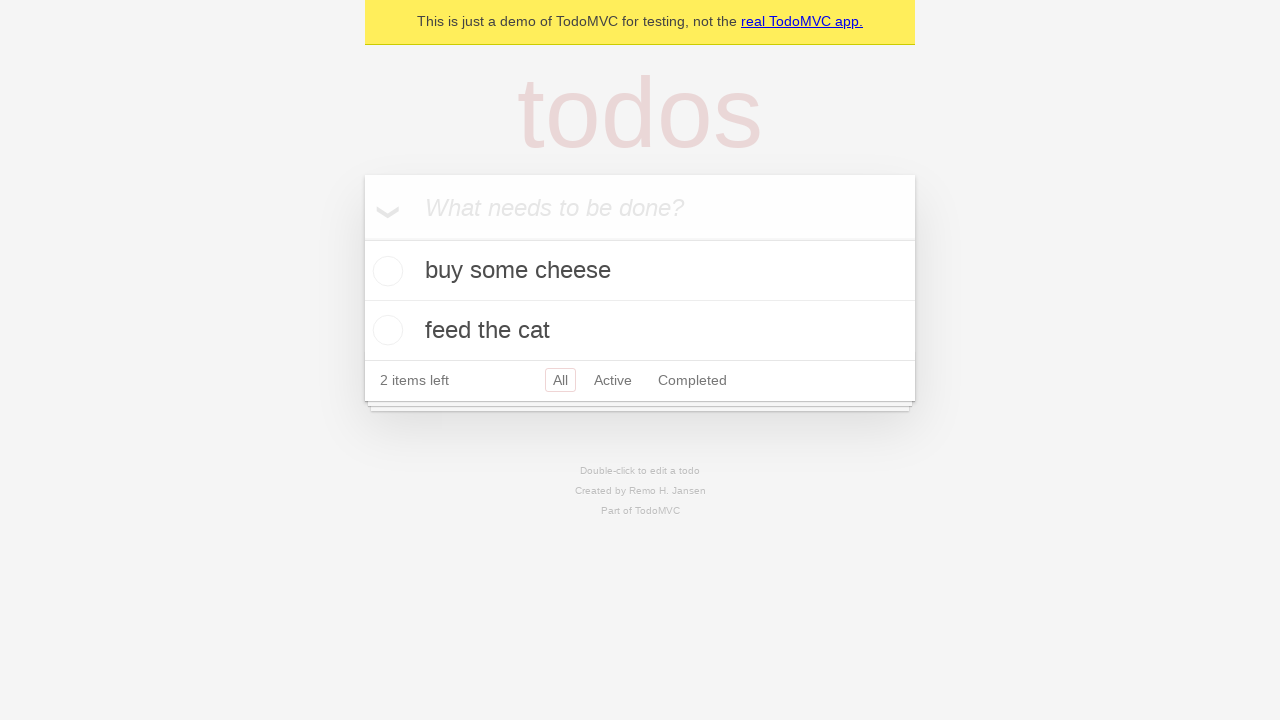

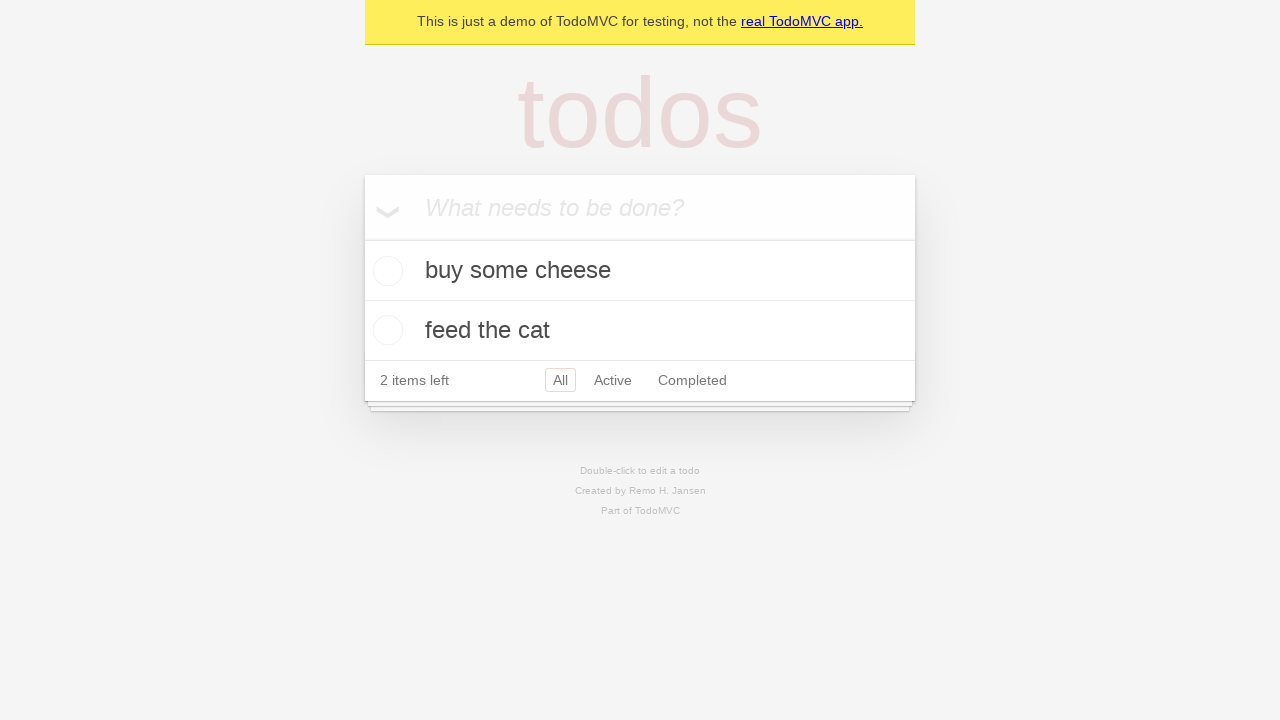